Clicks the Get Started button and verifies the URL contains the expected anchor hash

Starting URL: https://practice.sdetunicorns.com

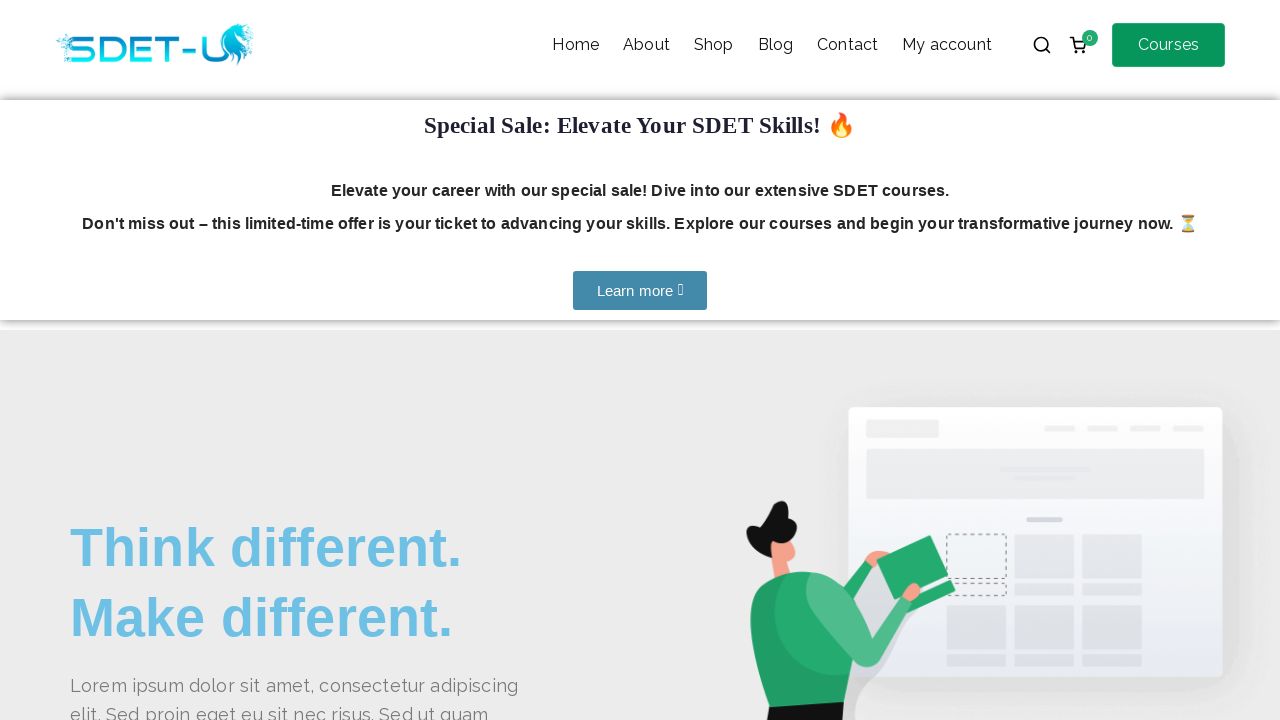

Clicked Get Started button using CSS selector #get-started at (140, 361) on #get-started
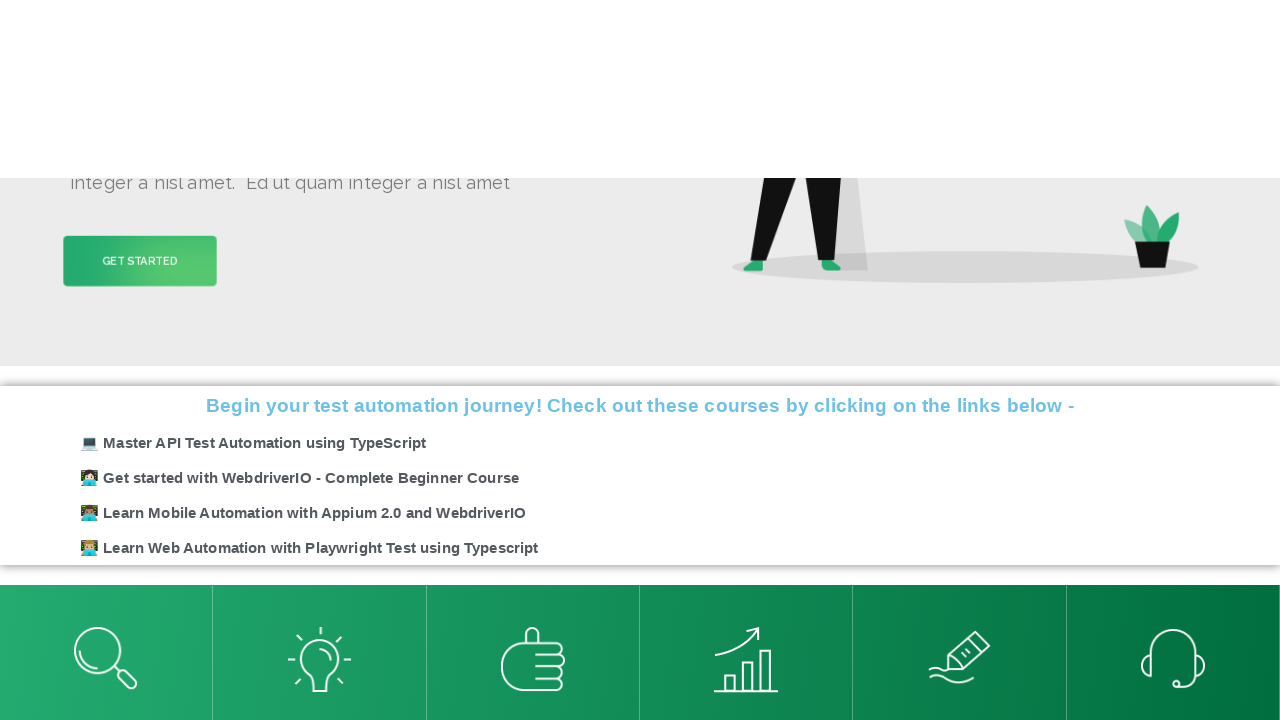

Verified URL contains #get-started anchor hash
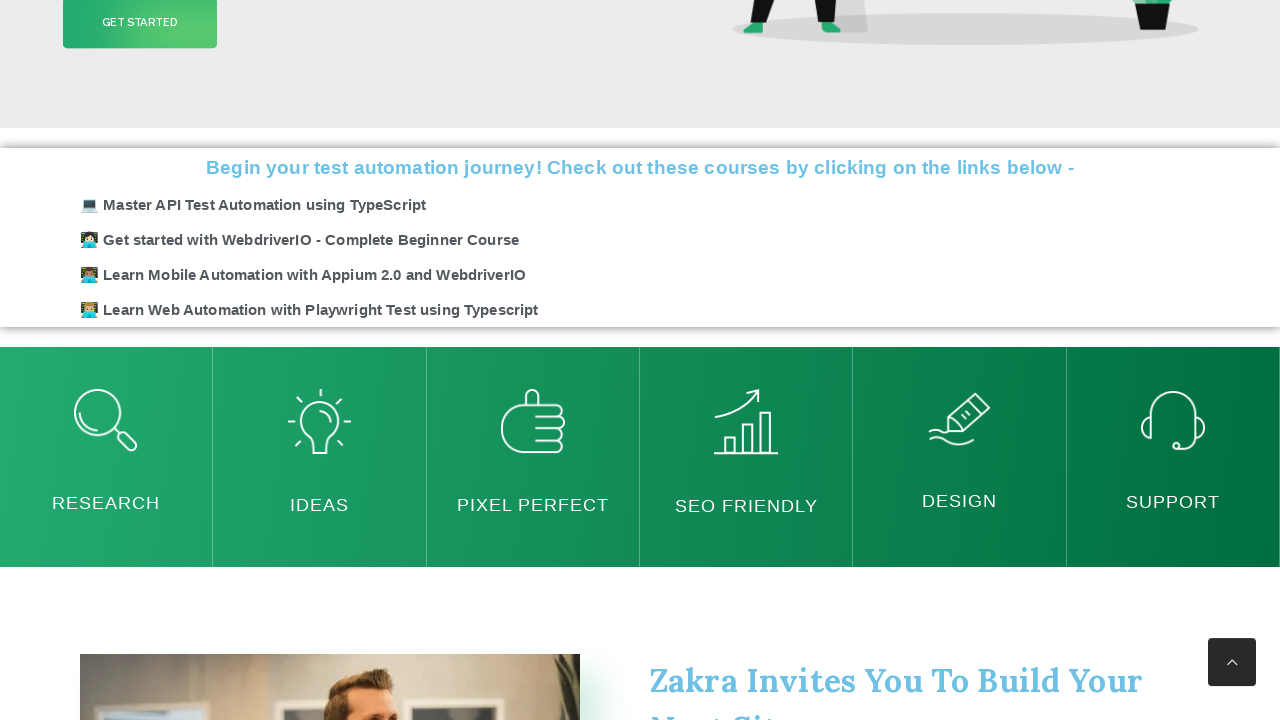

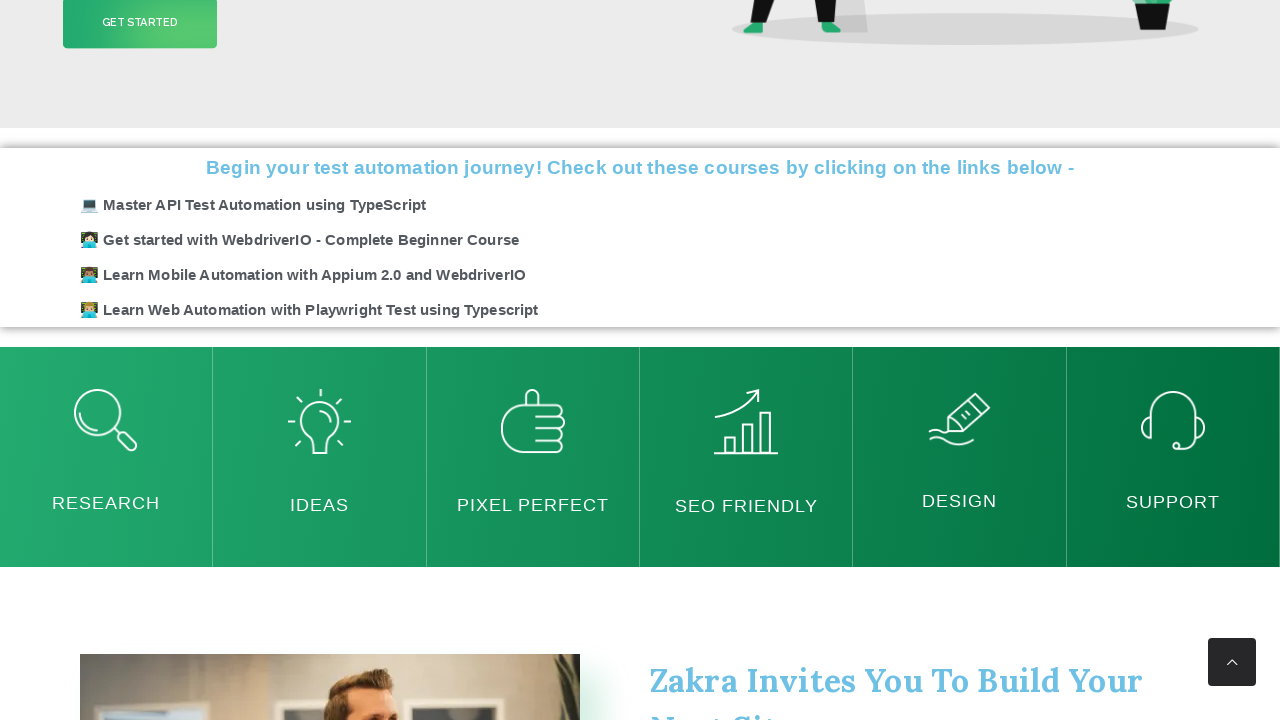